Navigates to the Widgets menu and opens the Tool Tips exercise, then verifies the page header

Starting URL: https://demoqa.com/

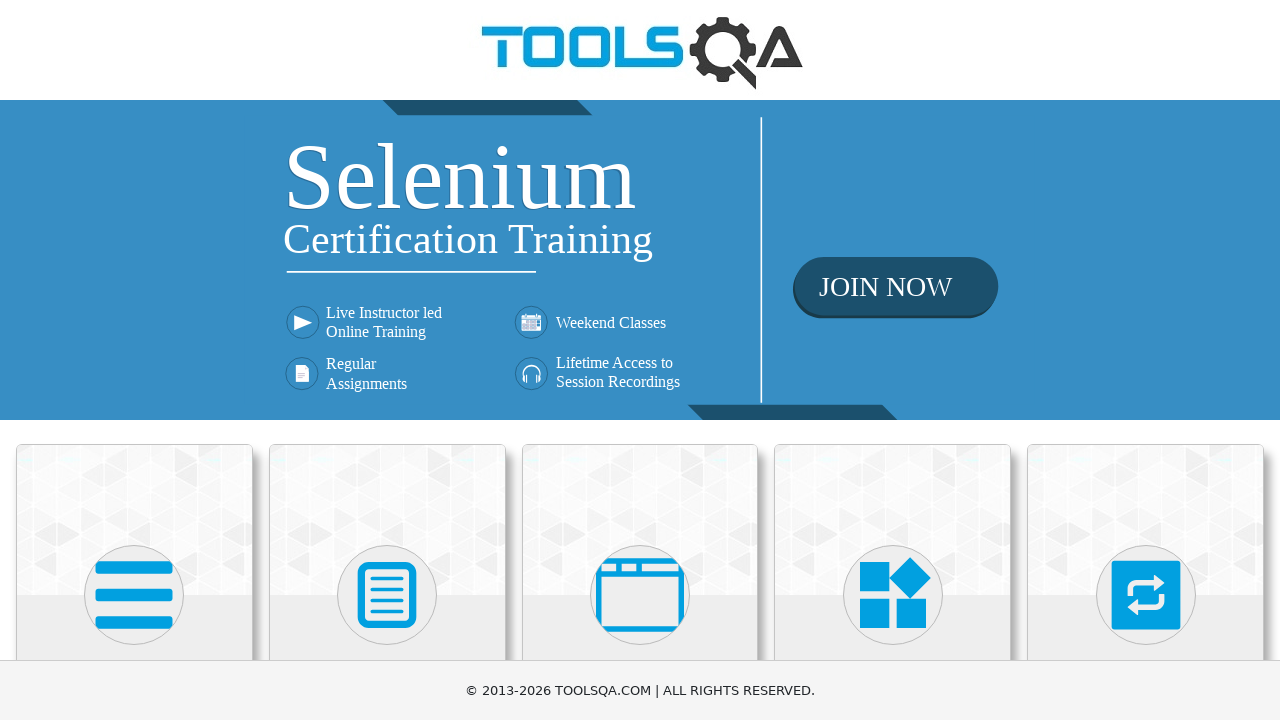

Clicked on Widgets menu at (893, 360) on text=Widgets
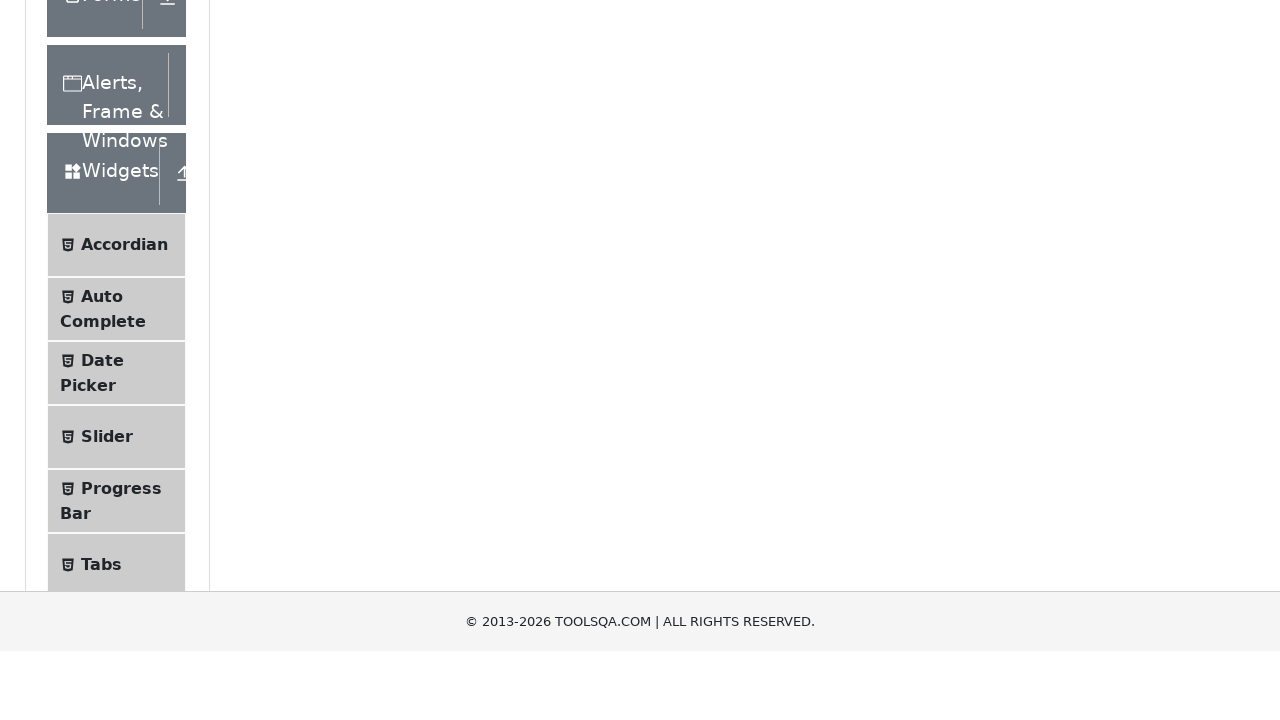

Clicked on Tool Tips exercise in sidebar at (120, 361) on text=Tool Tips
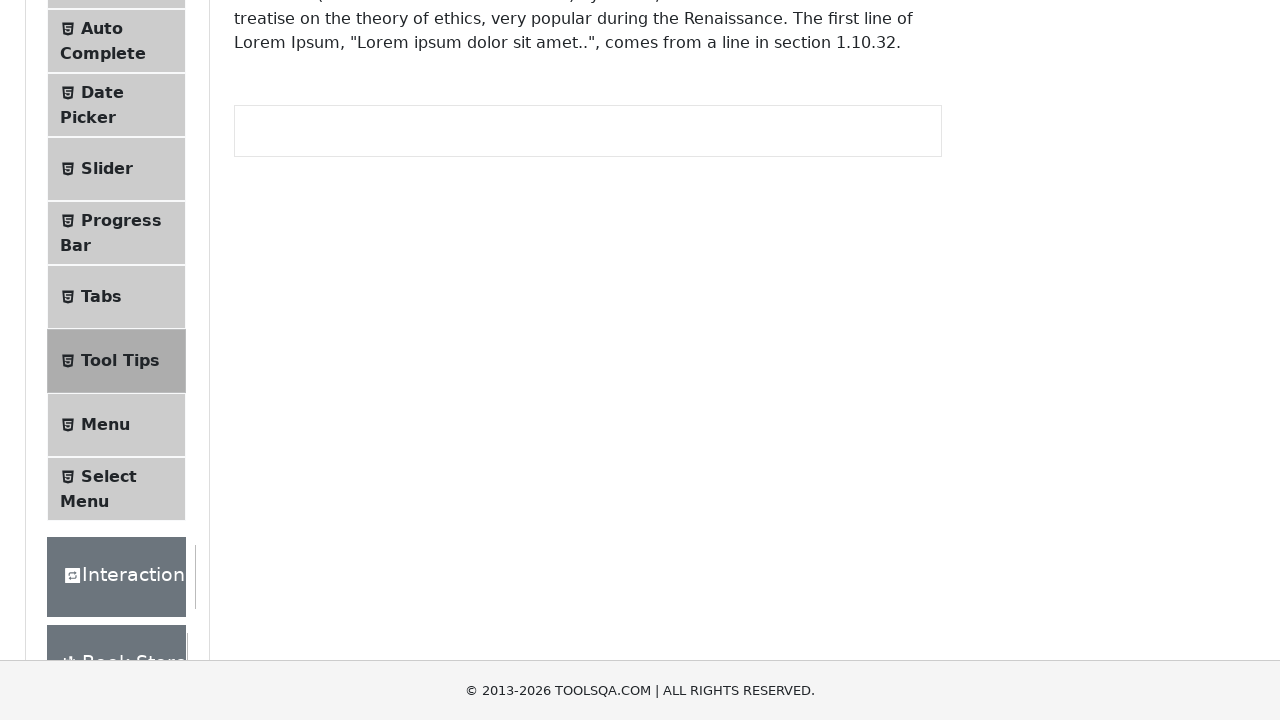

Verified Tool Tips page header is displayed
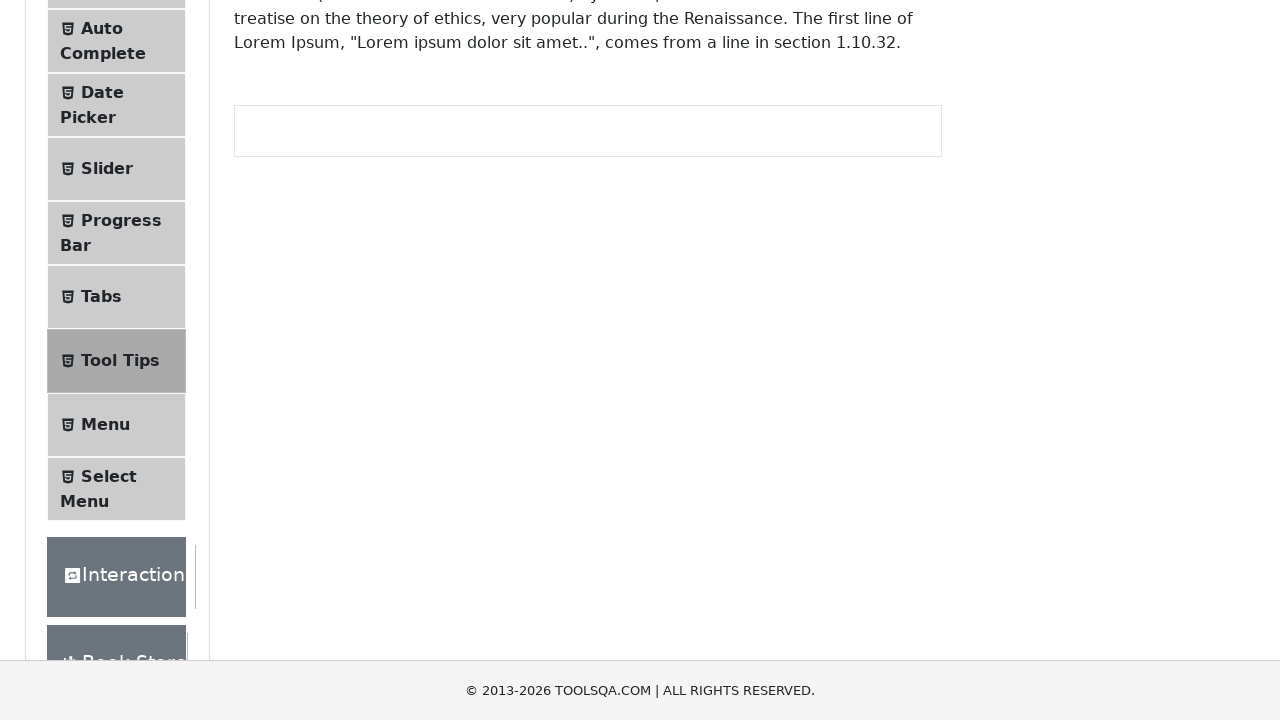

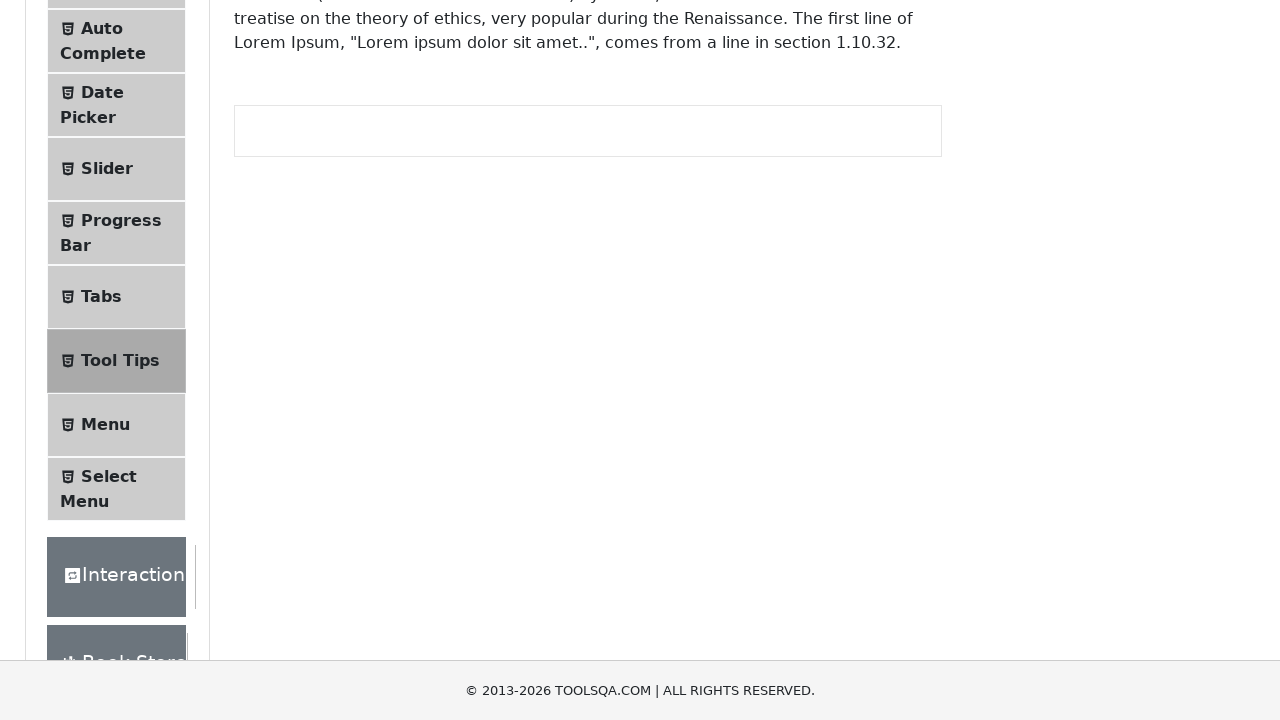